Navigates to the XE currency exchange website and waits for the page to load

Starting URL: https://xe.com/

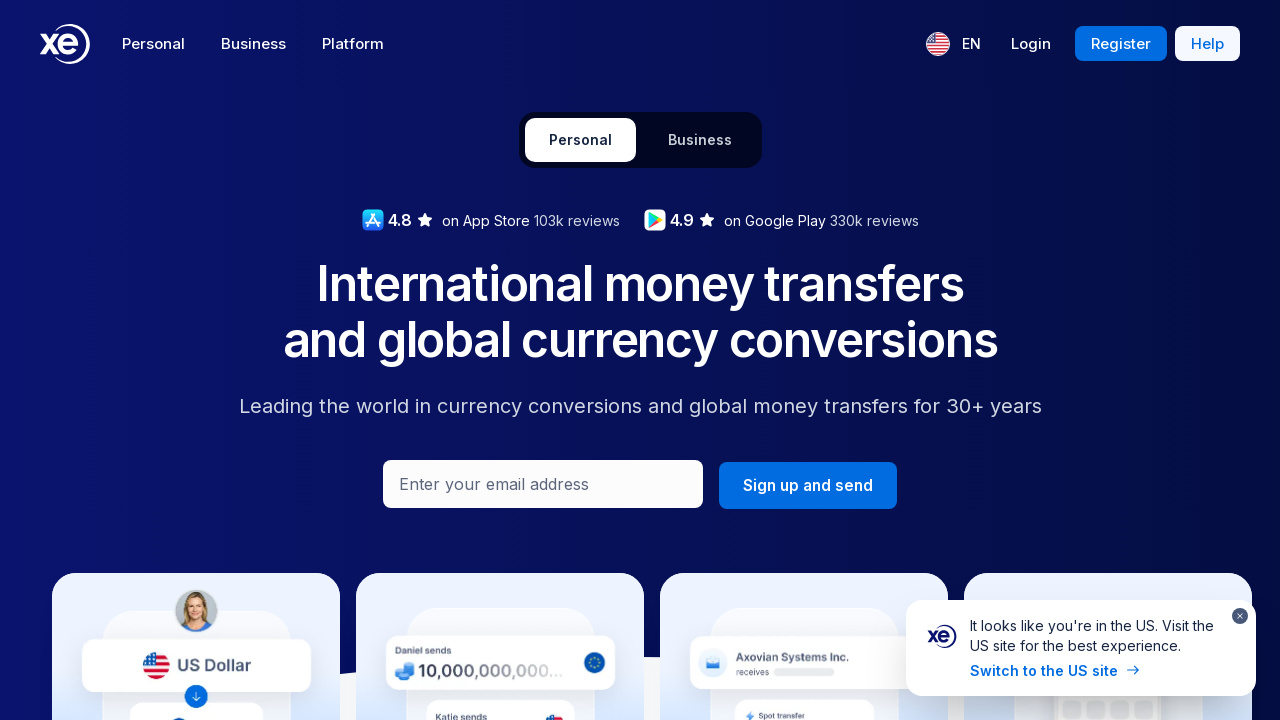

Navigated to XE currency exchange website
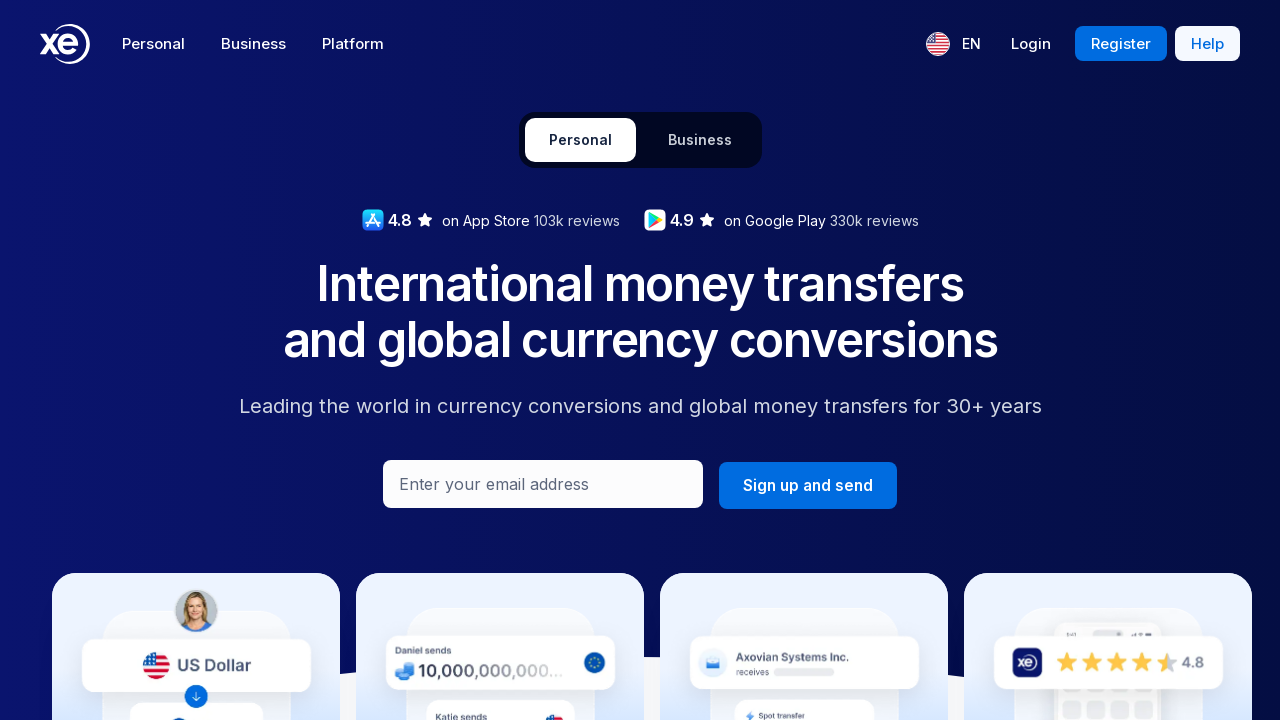

Page fully loaded and network idle
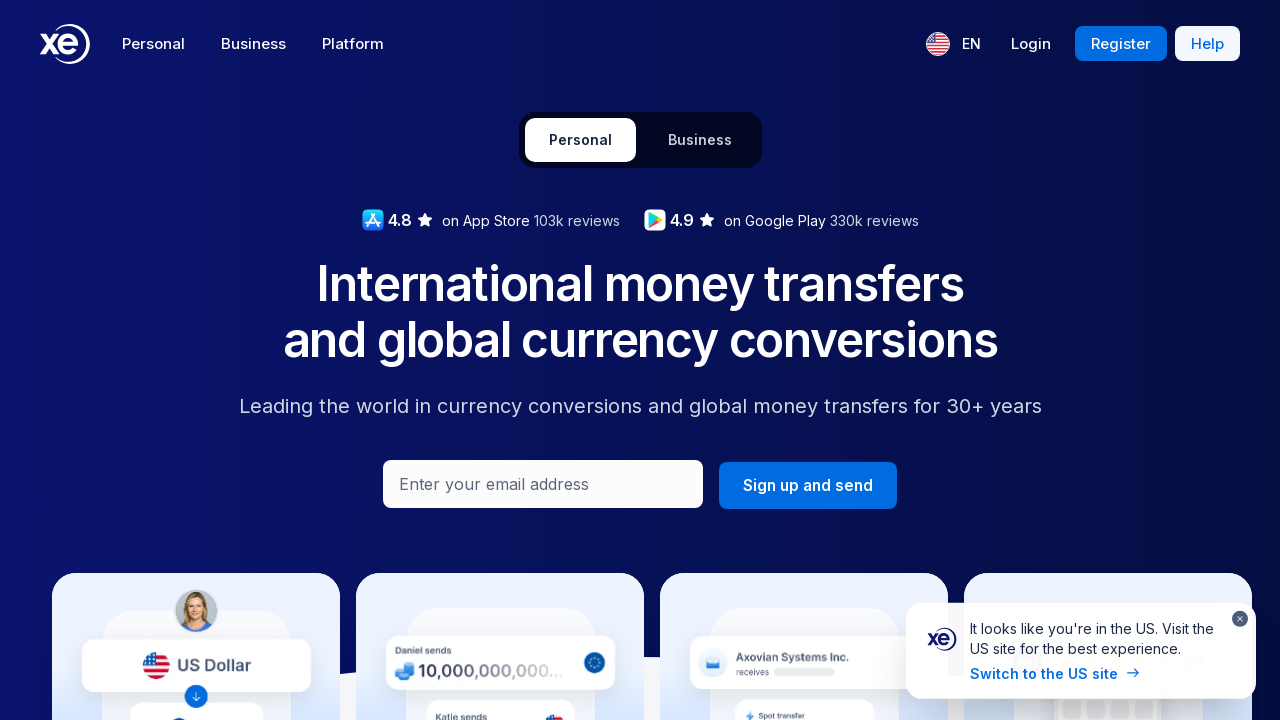

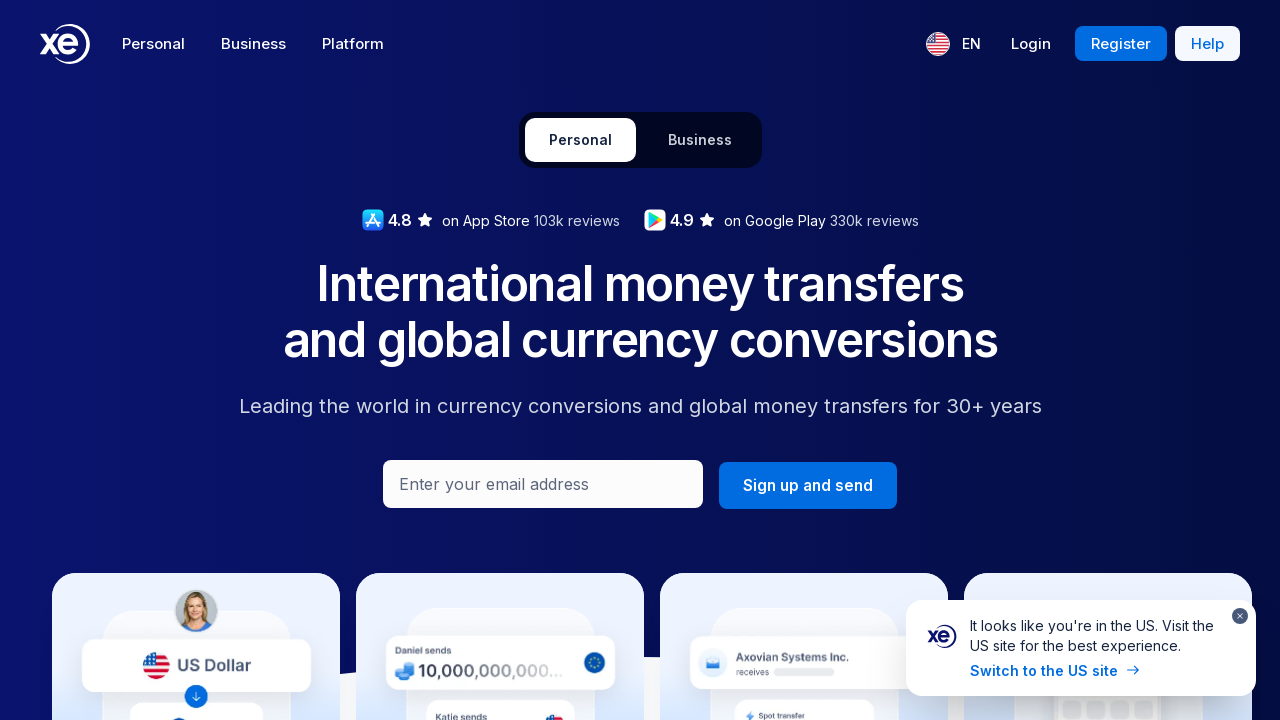